Tests that clicking the city search field displays the suggestion dropdown with Current location option

Starting URL: https://bcparks.ca

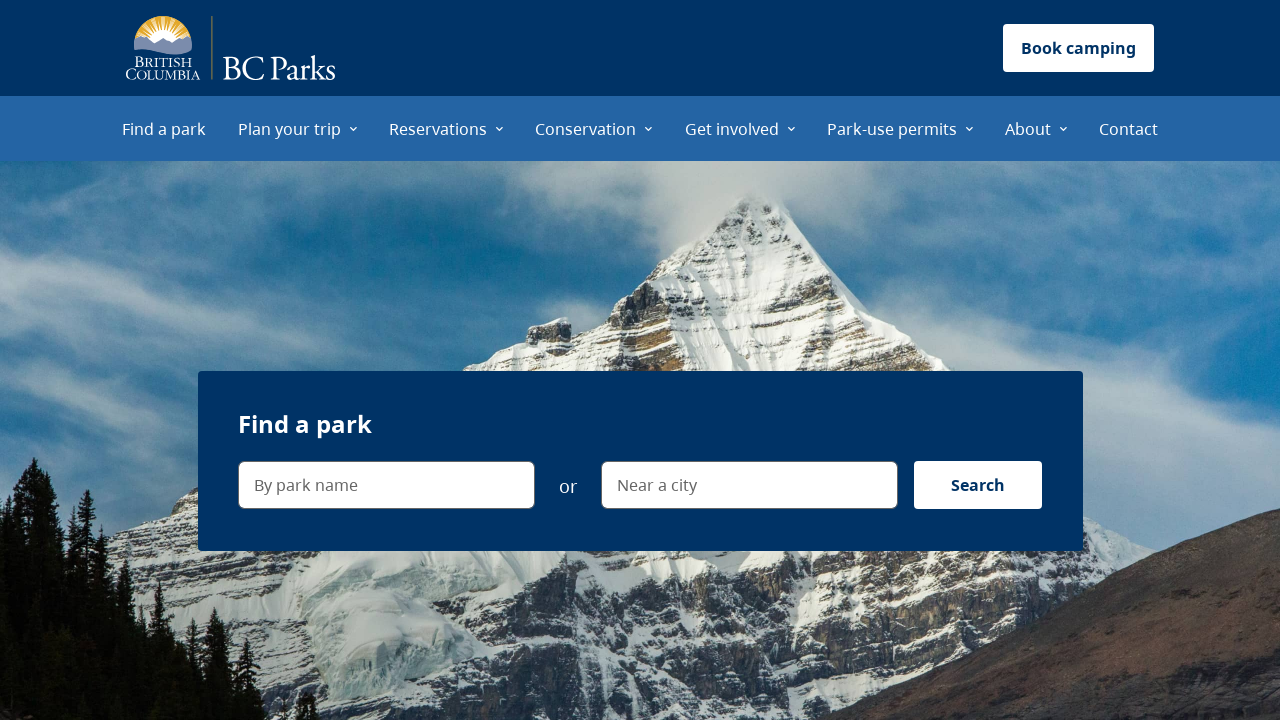

Waited for page to fully load (networkidle state reached)
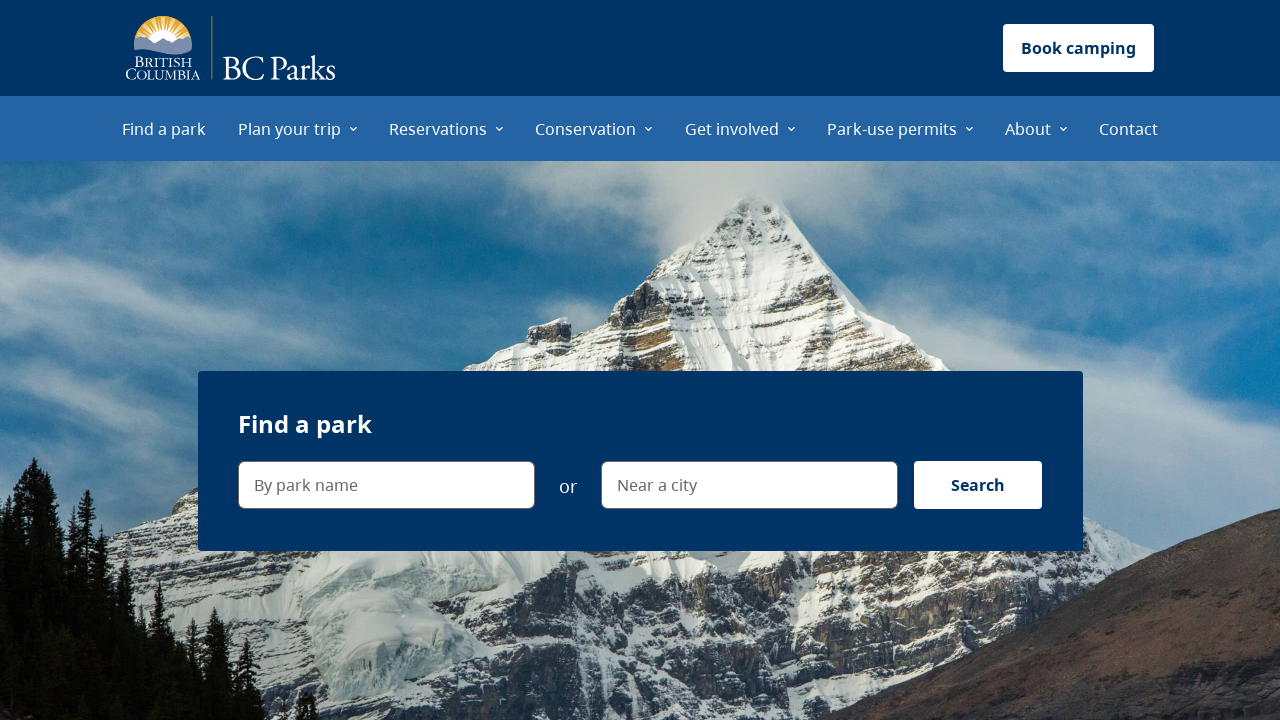

Clicked on 'Near a city' search field at (749, 485) on internal:label="Near a city"i
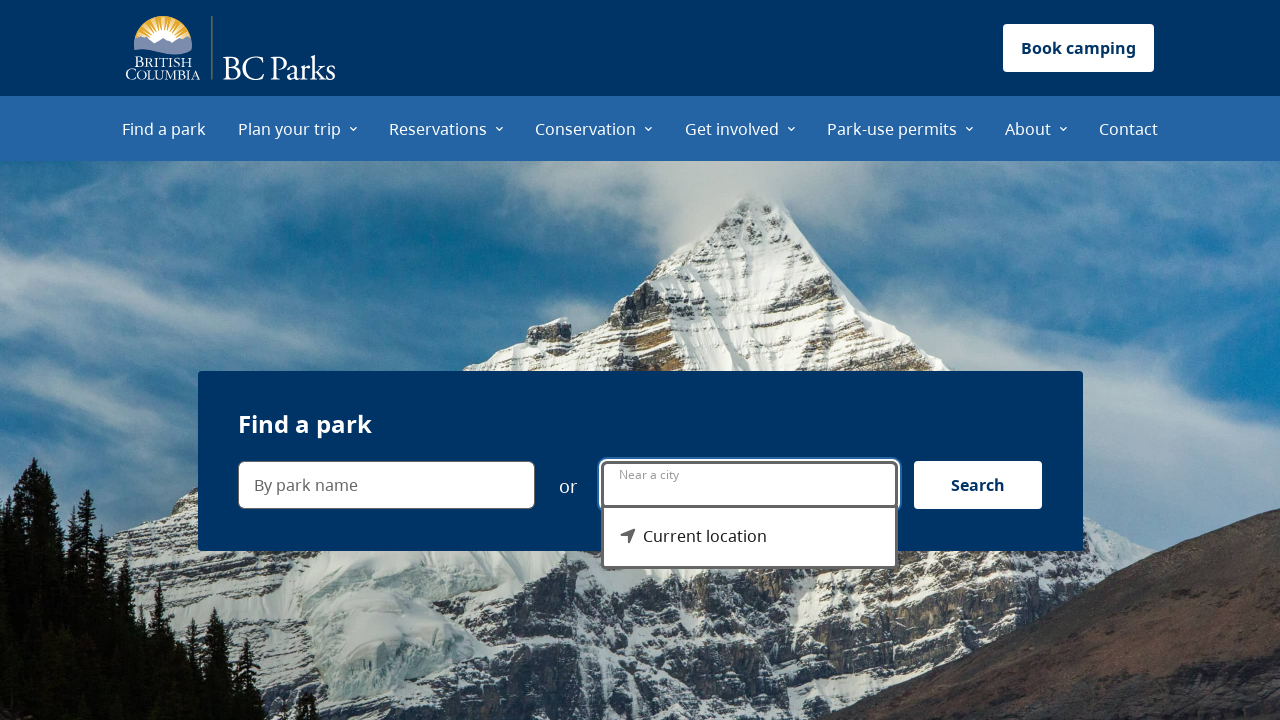

Verified that suggestion dropdown menu appeared
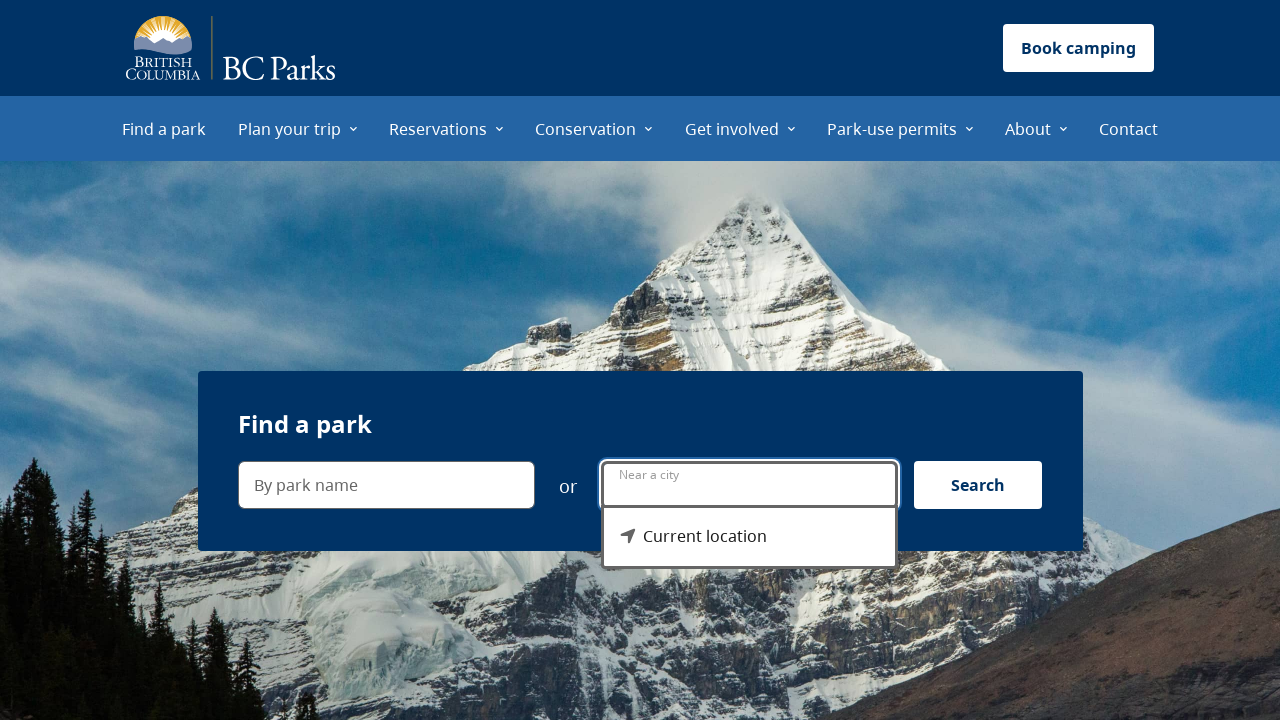

Verified that 'Current location' option is visible in the suggestion dropdown
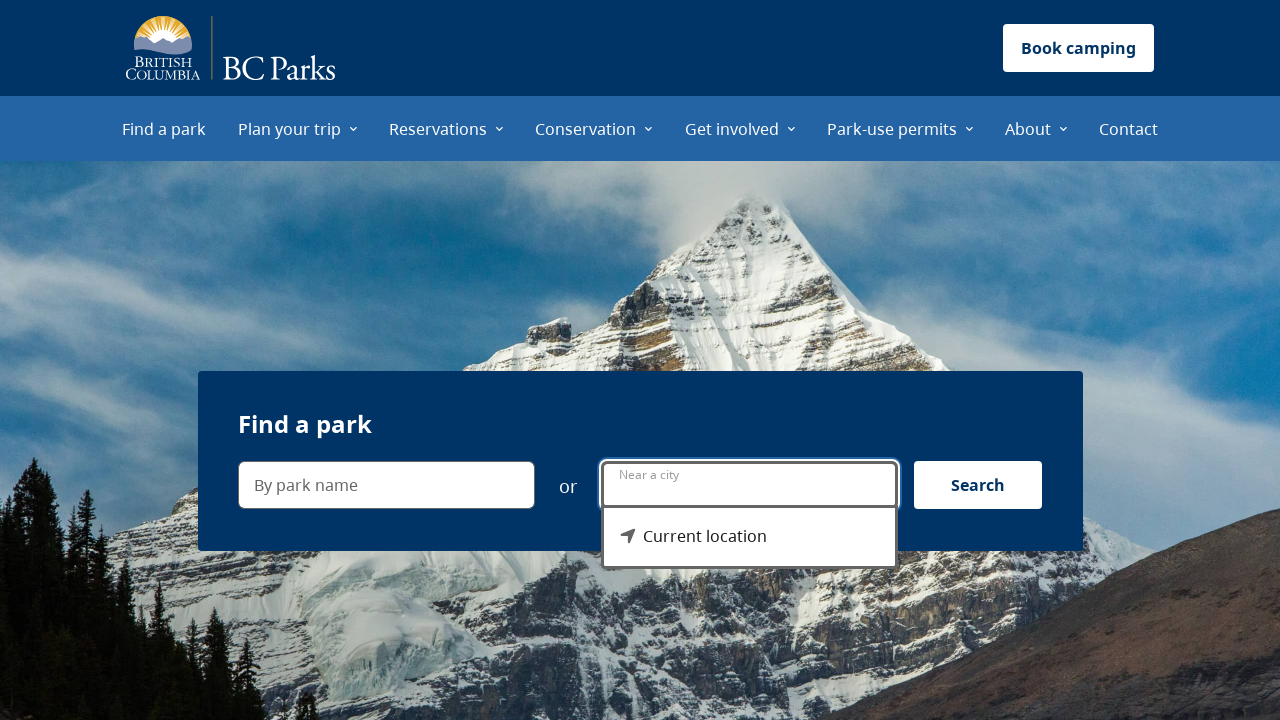

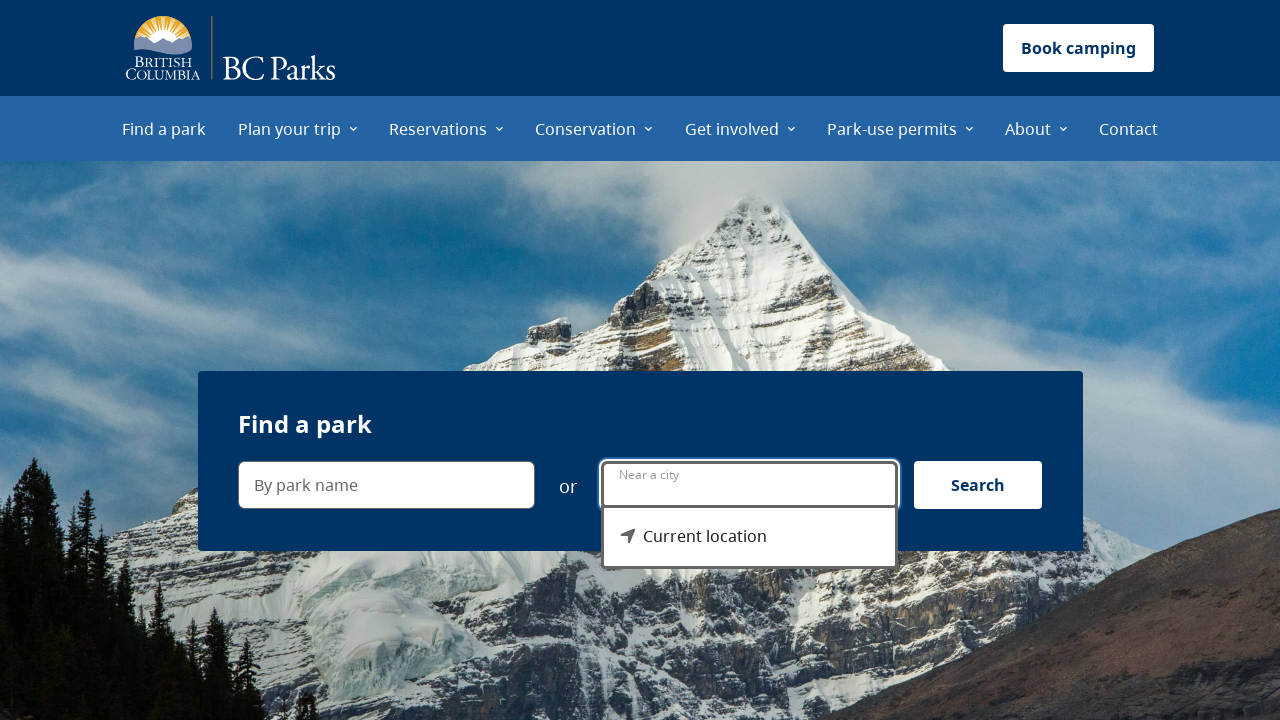